Tests an e-commerce site by adding multiple items to cart, proceeding to checkout, and applying a promo code

Starting URL: https://rahulshettyacademy.com/seleniumPractise/

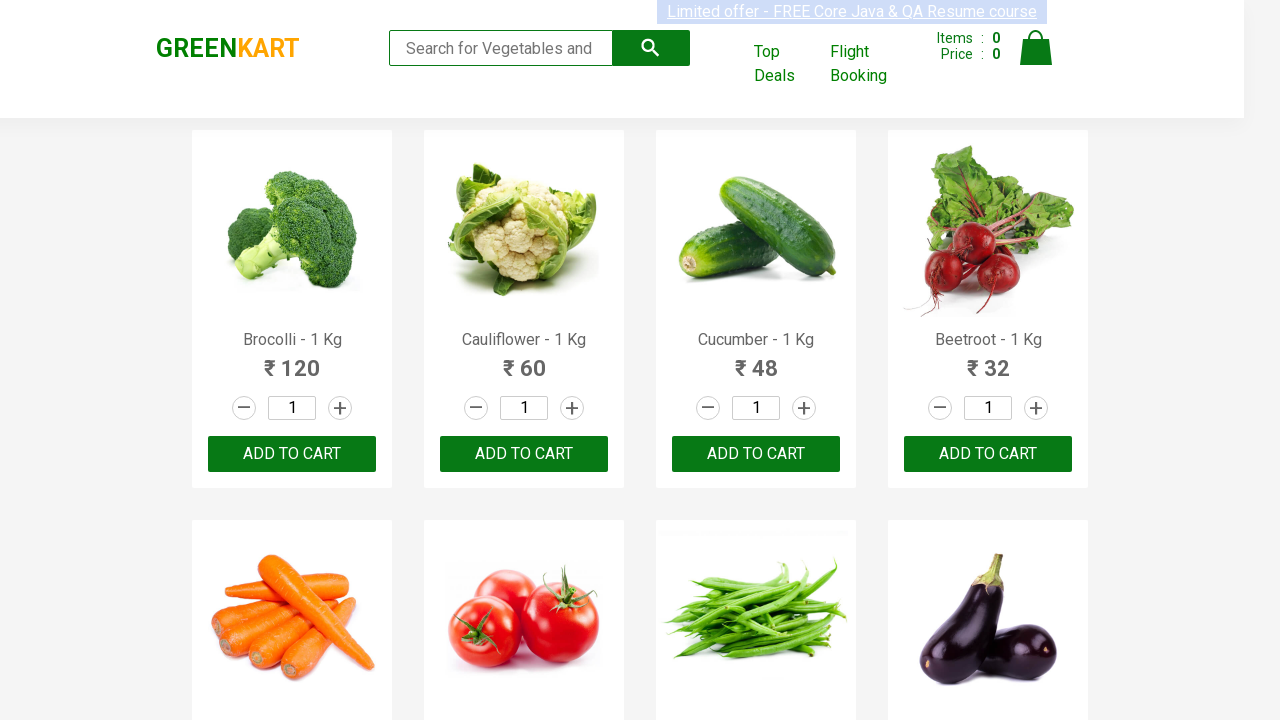

Retrieved all product names from product list
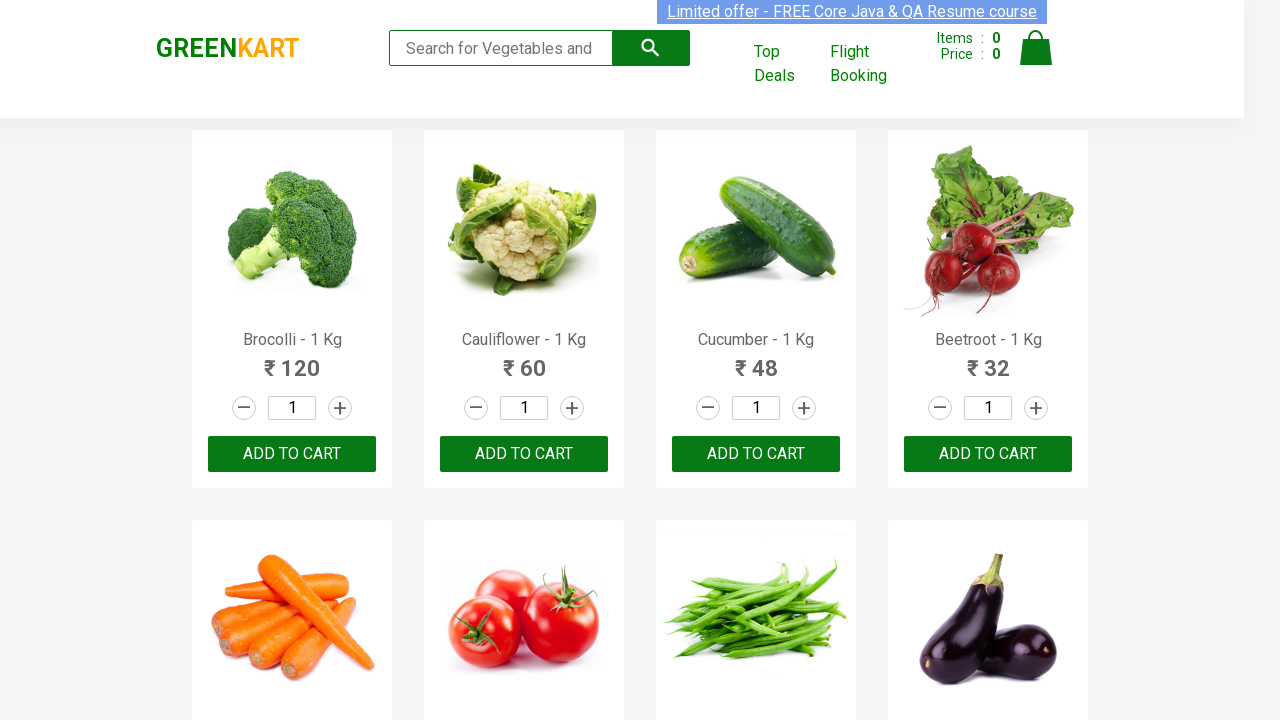

Retrieved all add to cart buttons
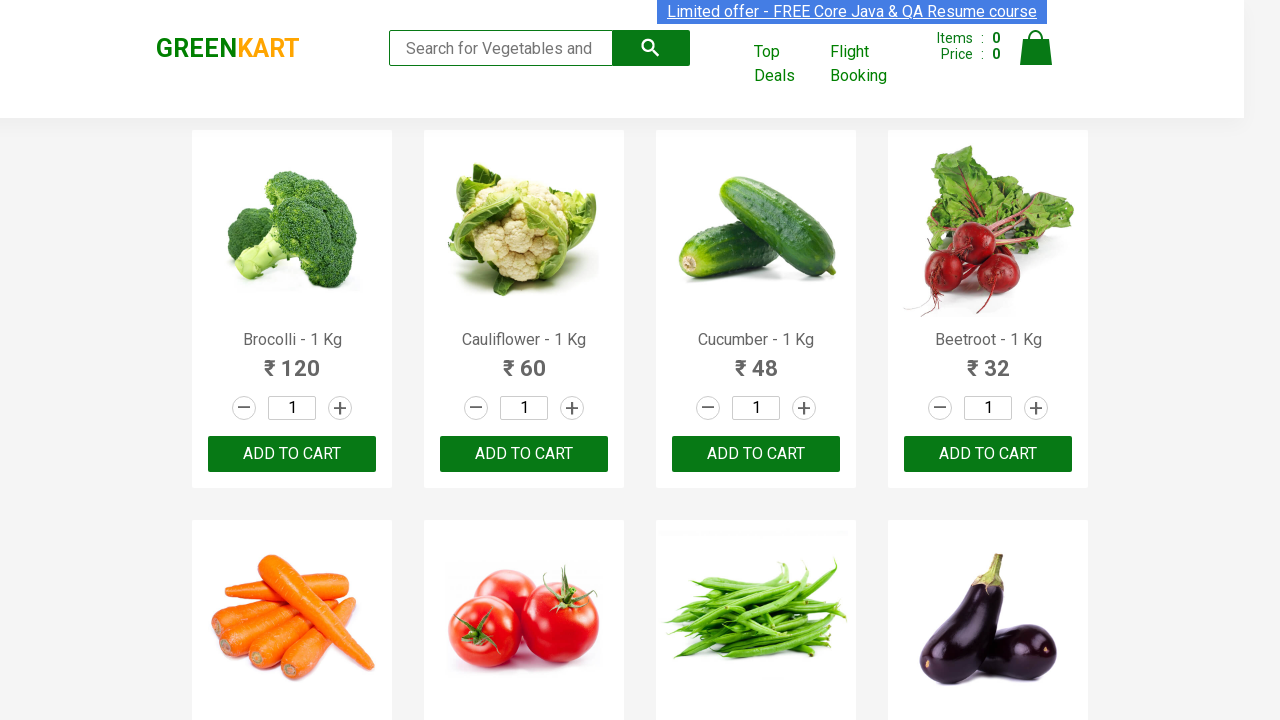

Added Brocolli to cart at (292, 454) on div[class='product-action'] button >> nth=0
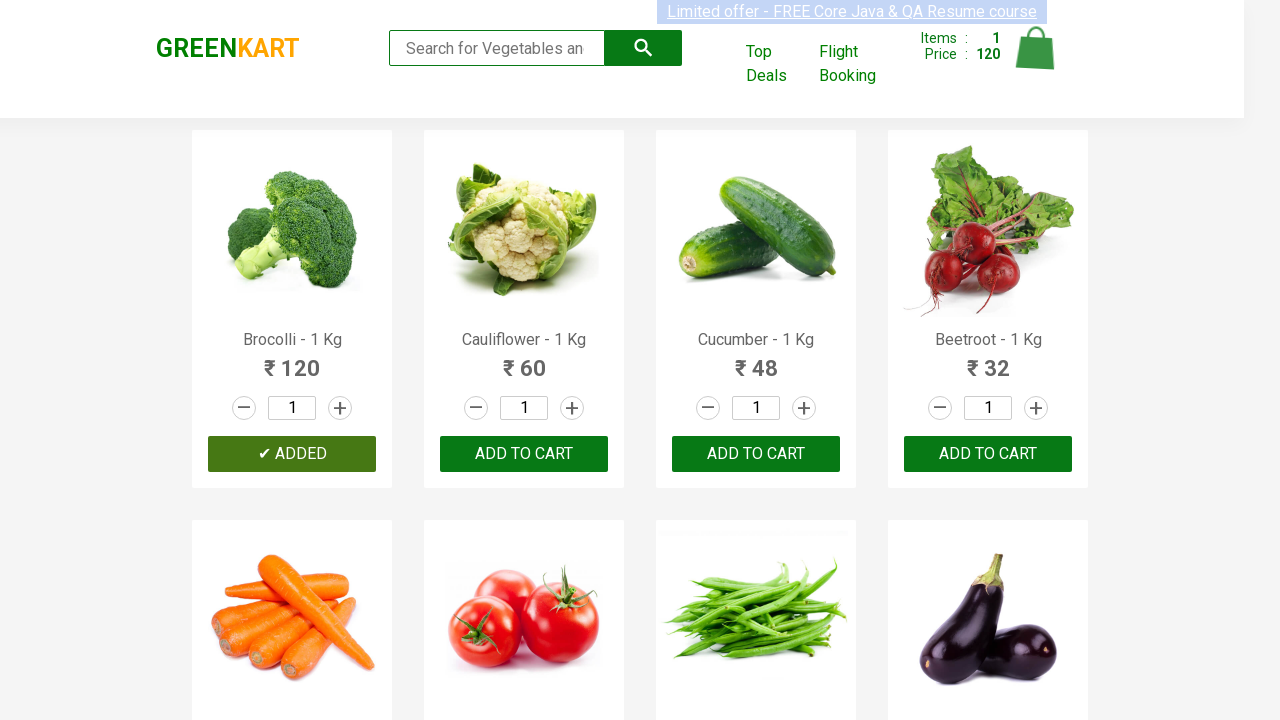

Added Cucumber to cart at (756, 454) on div[class='product-action'] button >> nth=2
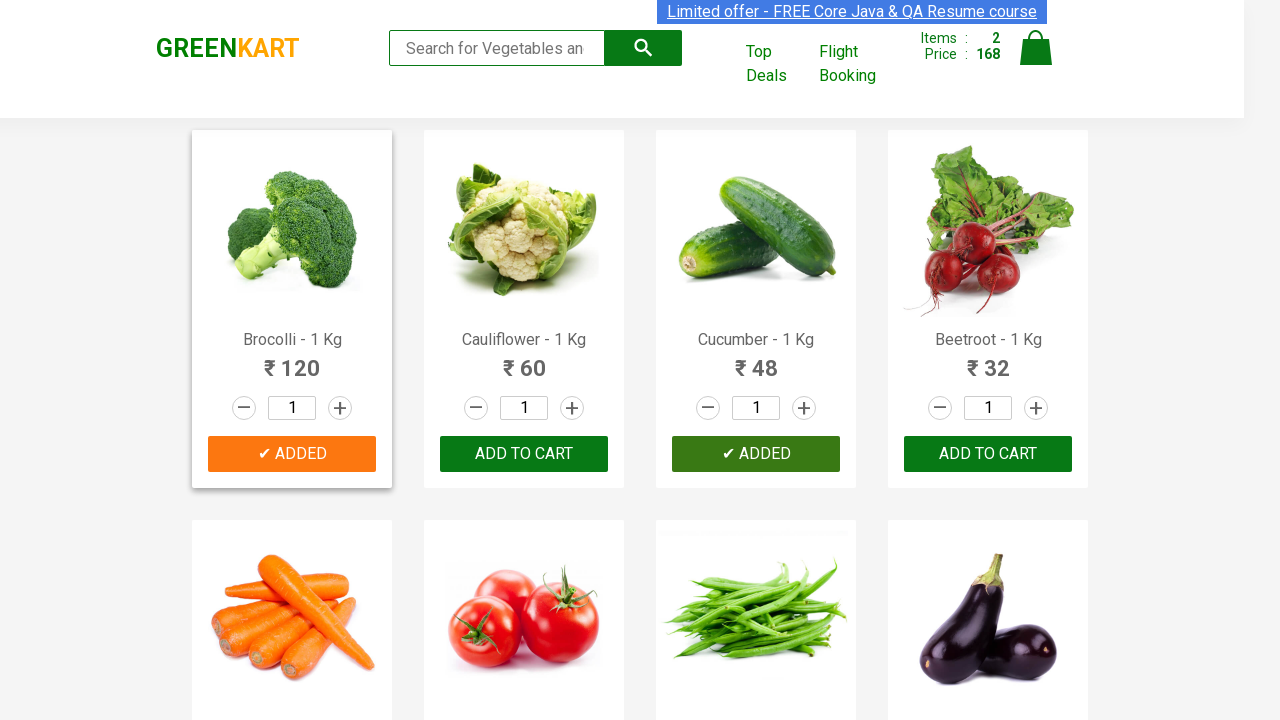

Added Tomato to cart at (524, 360) on div[class='product-action'] button >> nth=5
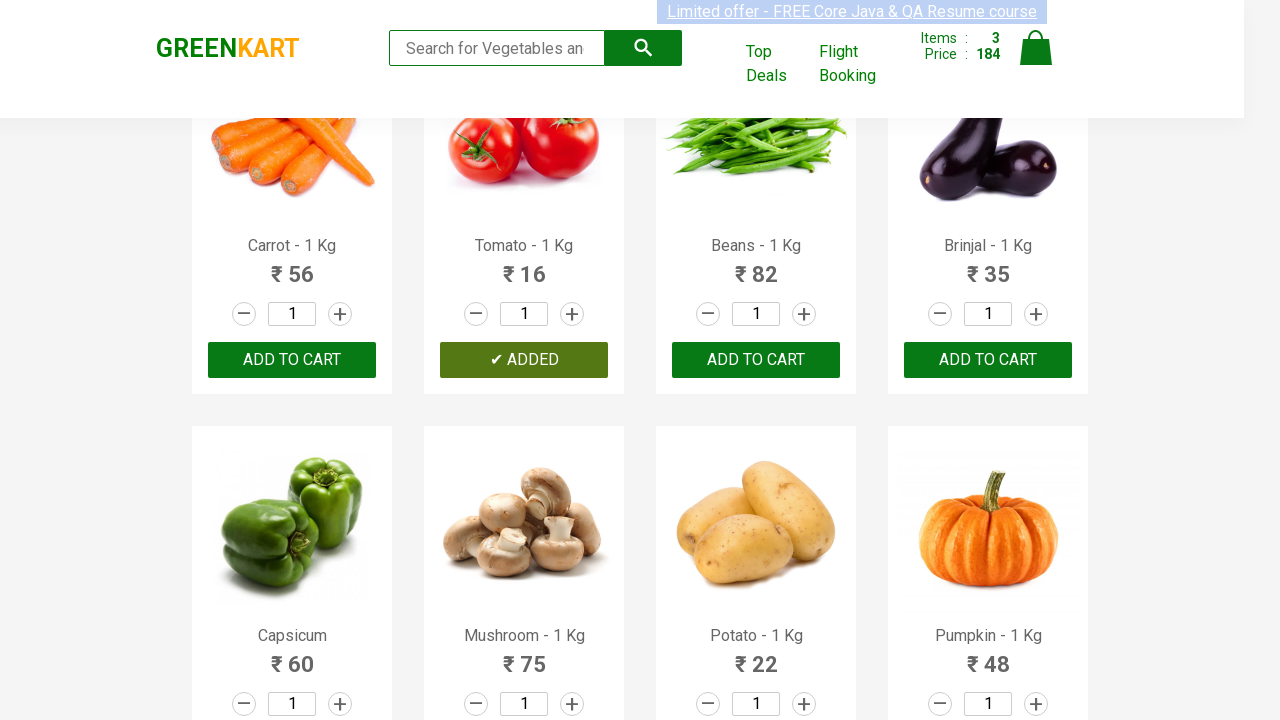

Added Beans to cart at (756, 360) on div[class='product-action'] button >> nth=6
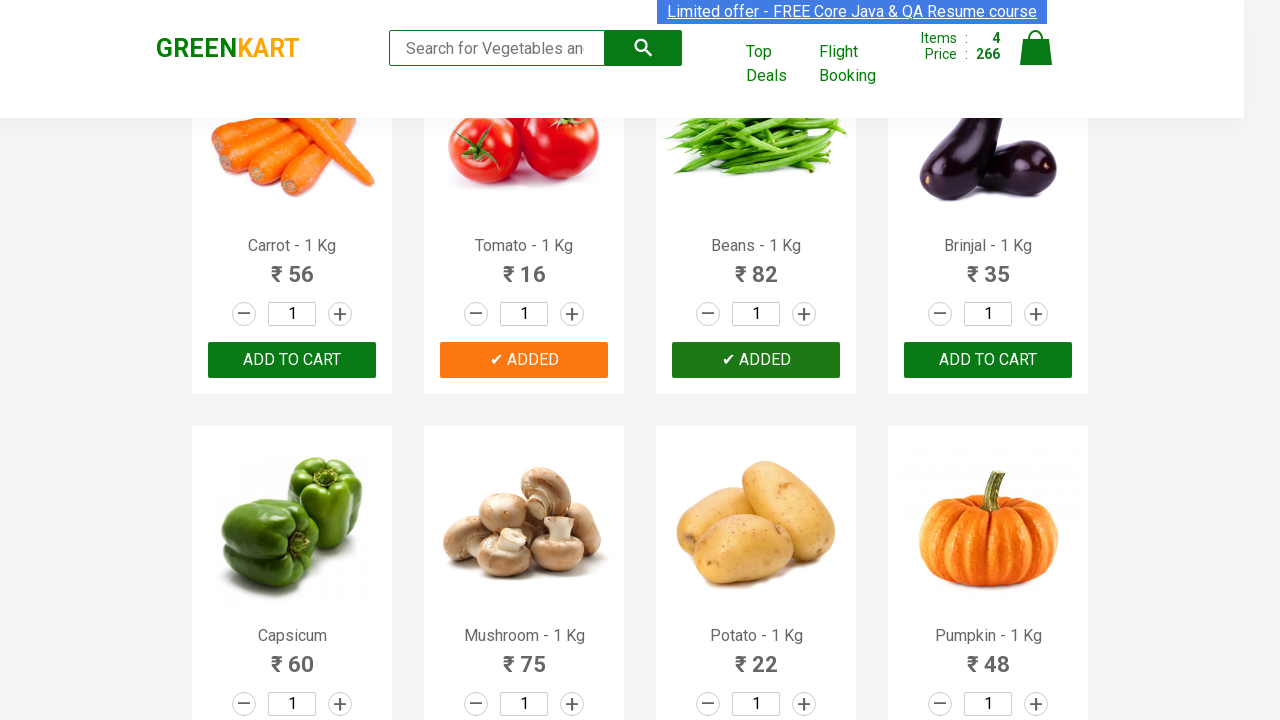

Added Brinjal to cart at (988, 360) on div[class='product-action'] button >> nth=7
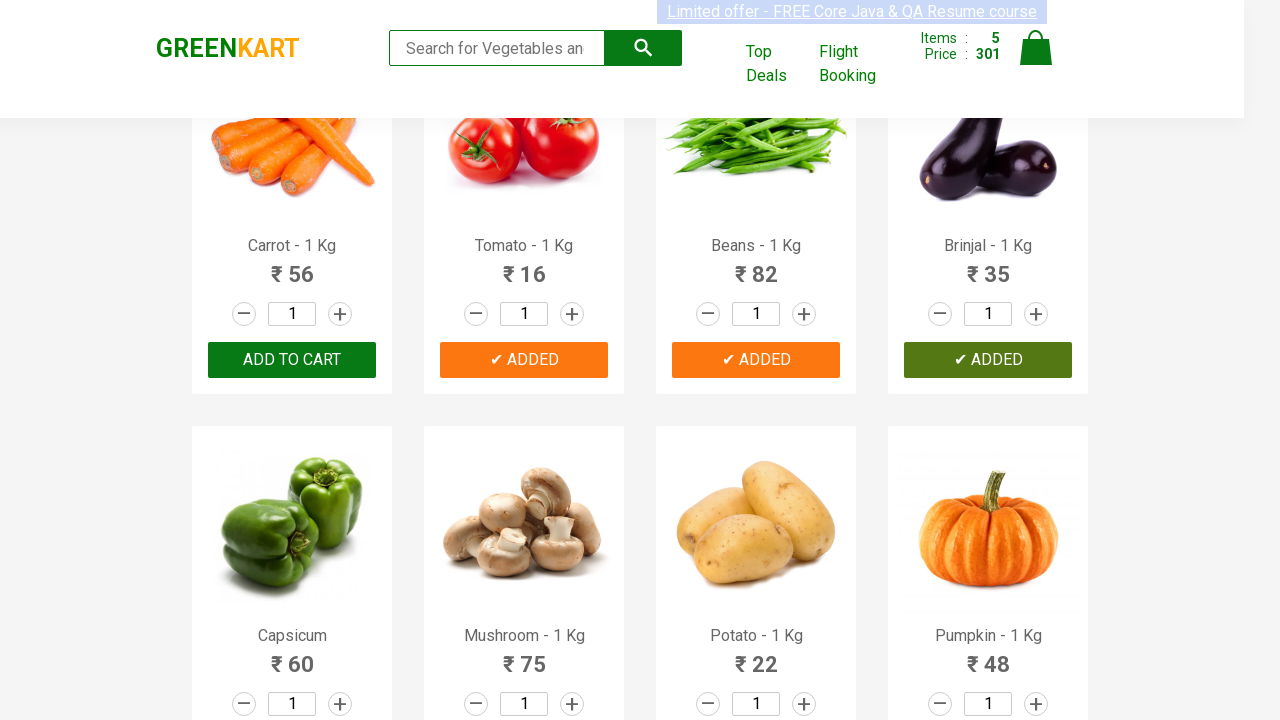

Clicked on cart icon at (1036, 48) on img[alt='Cart']
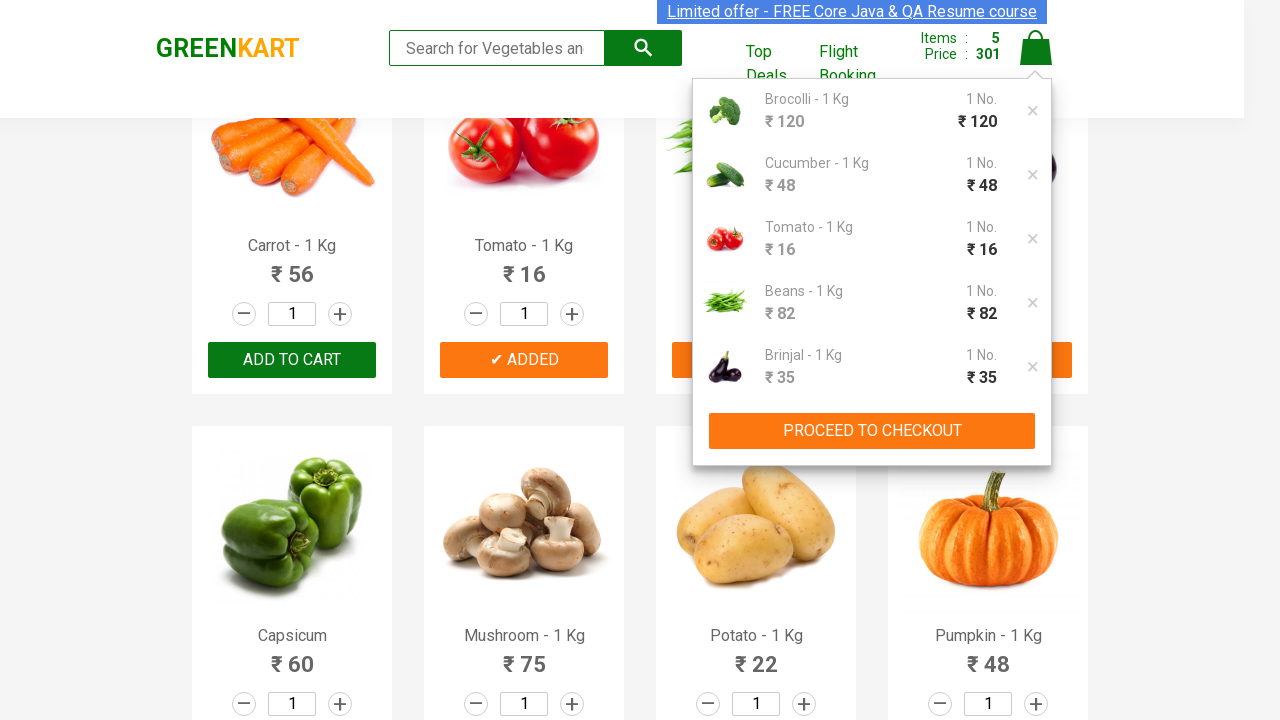

Clicked PROCEED TO CHECKOUT button at (872, 431) on xpath=//button[contains(text(),'PROCEED TO CHECKOUT')]
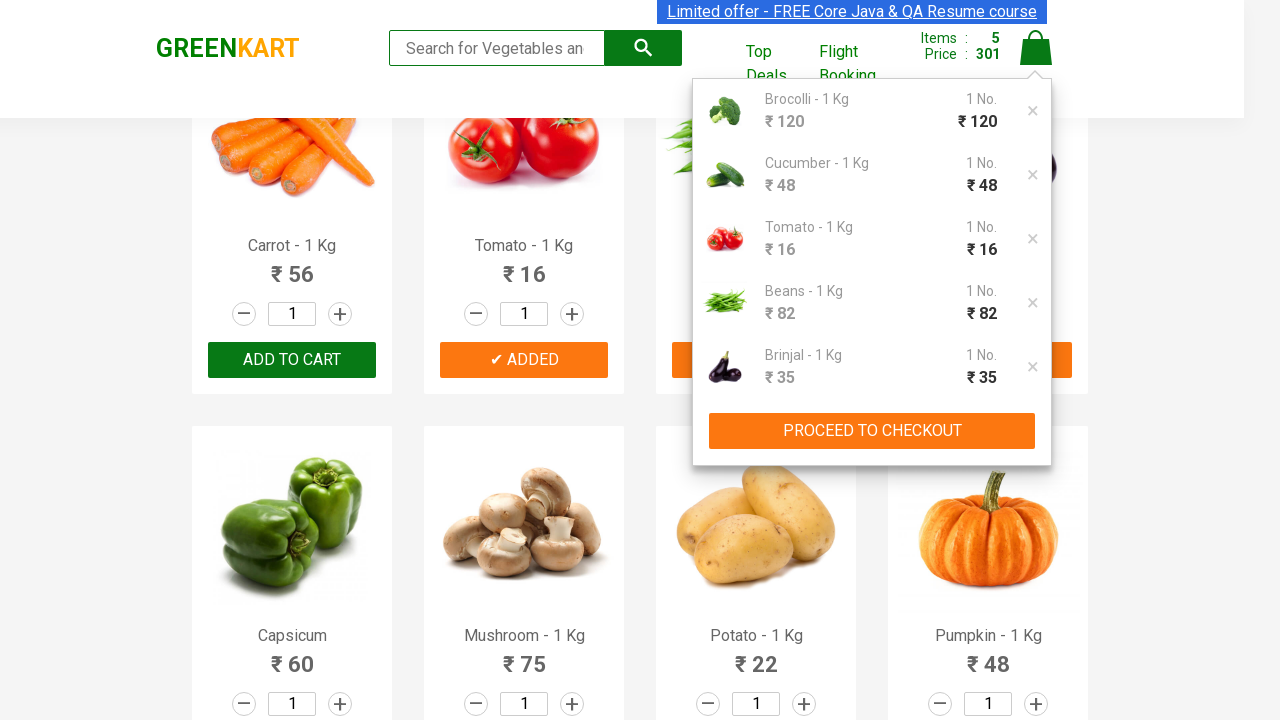

Promo code input field loaded
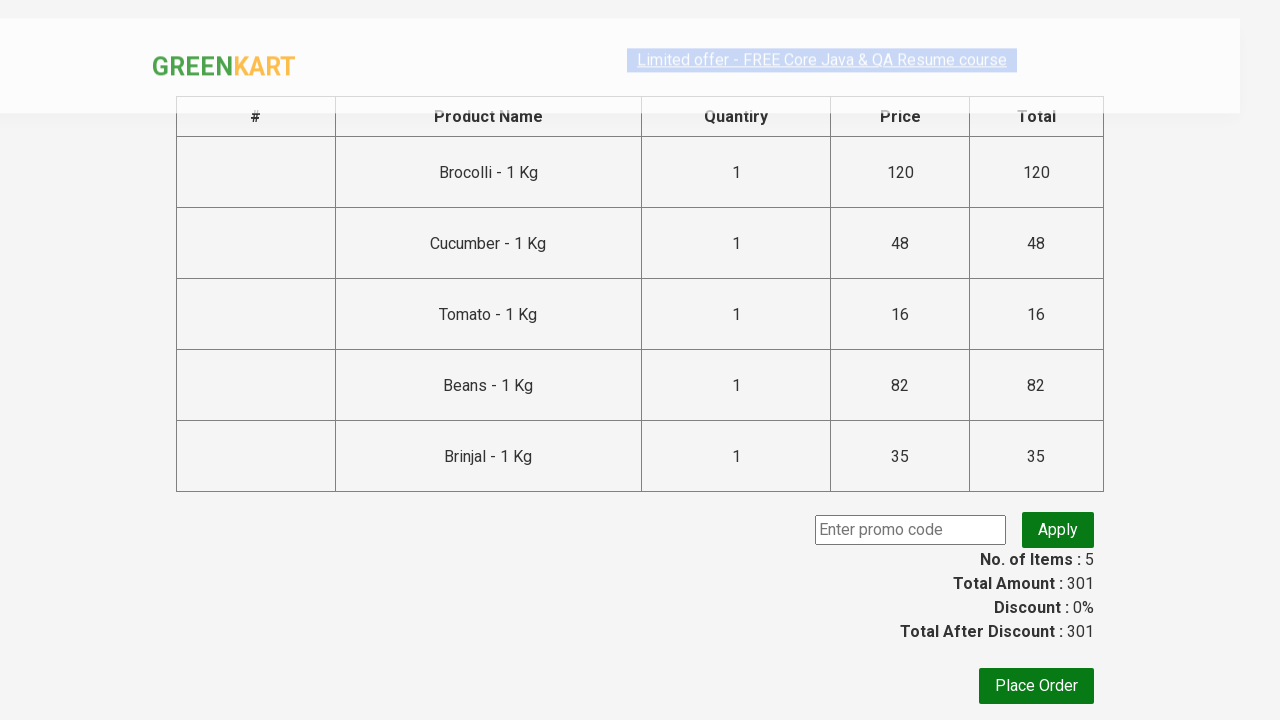

Entered promo code 'rahulshettyacademy' on input.promocode
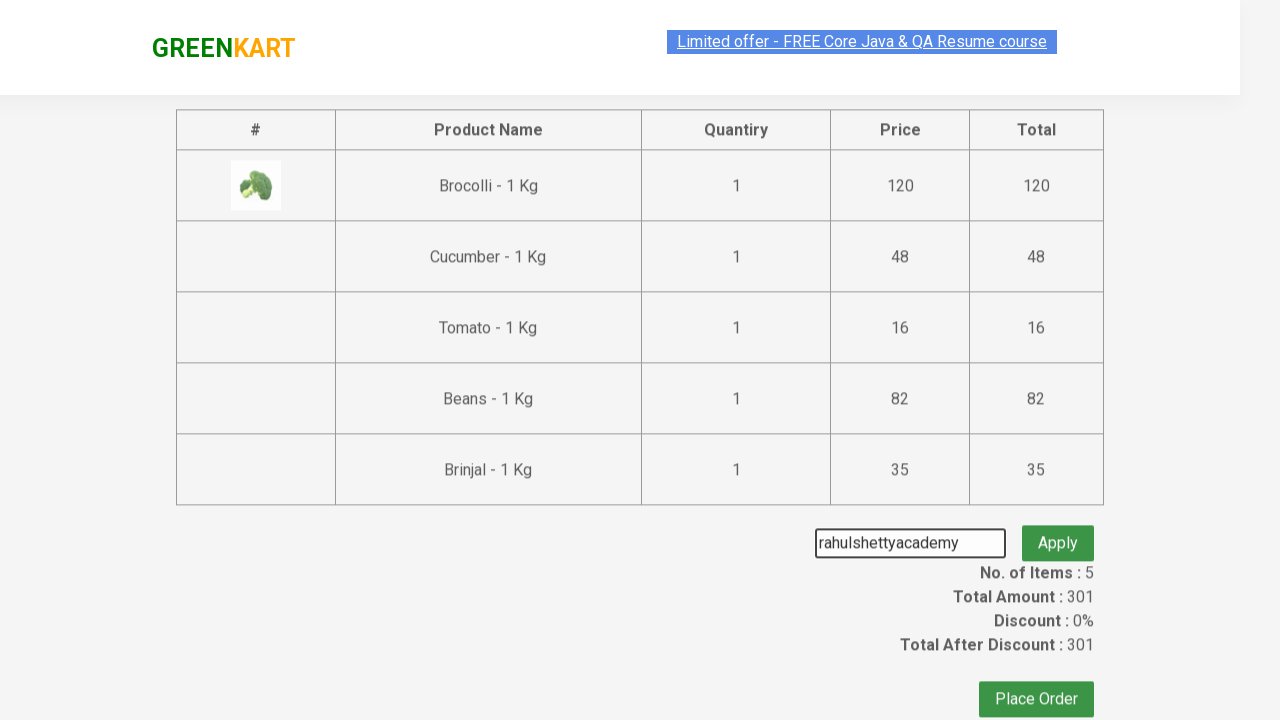

Clicked apply promo button at (1058, 530) on button.promoBtn
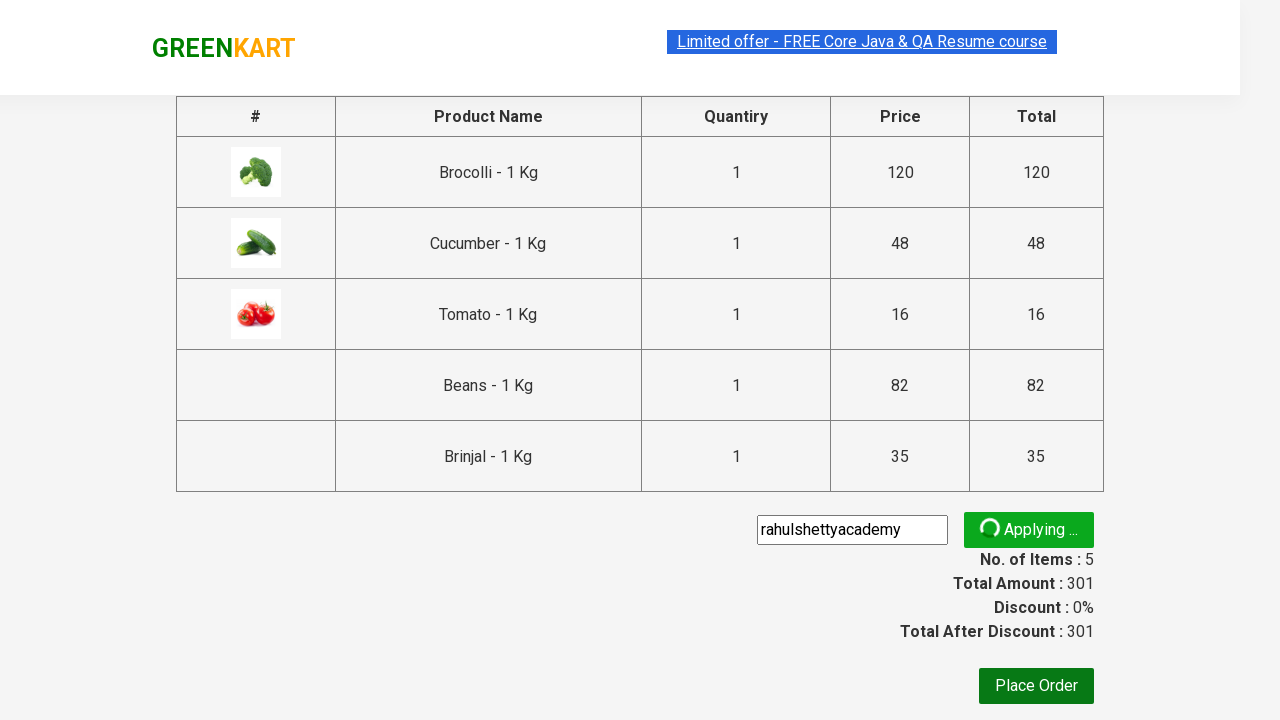

Promo code successfully applied - success message displayed
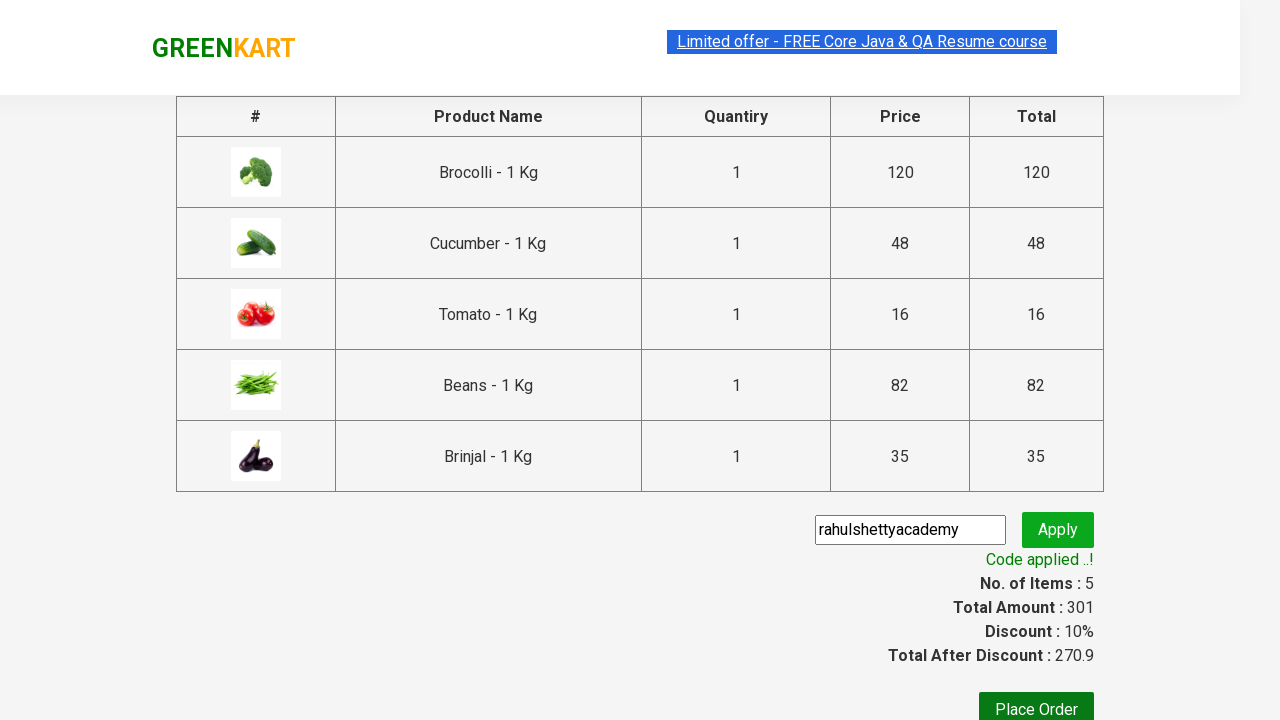

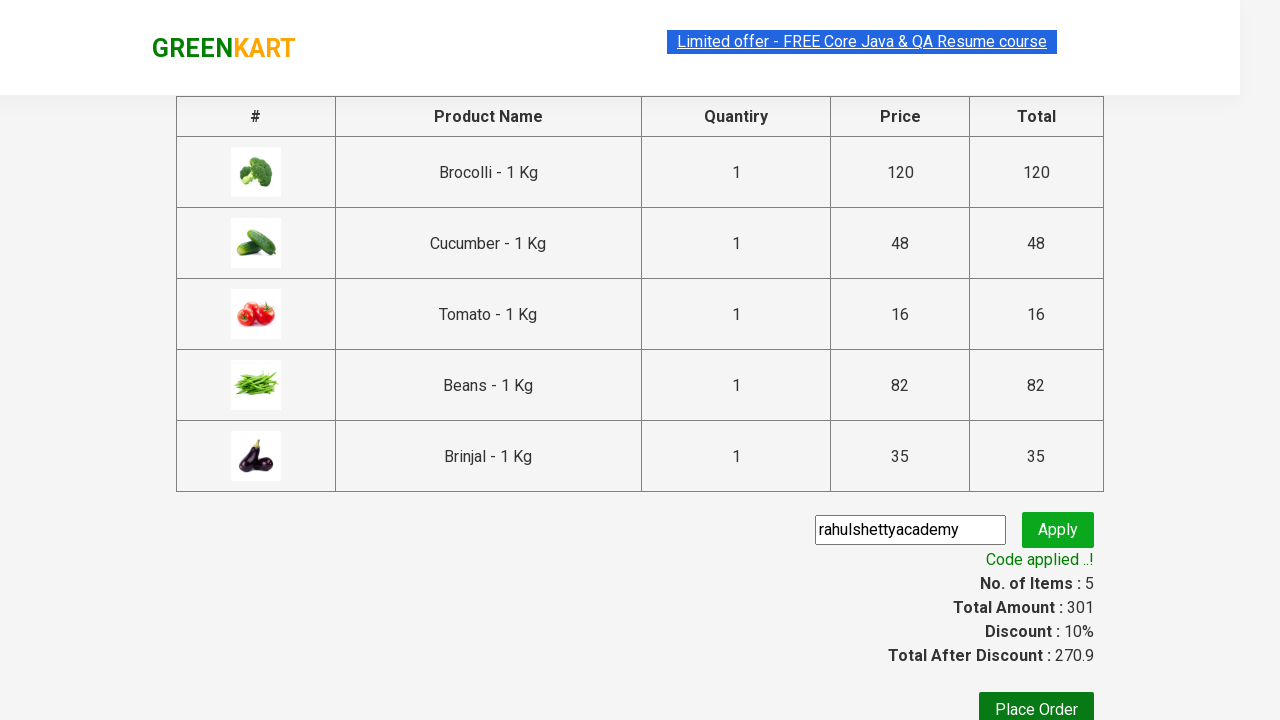